Tests scrolling to an iframe element that is initially out of view and verifies it becomes visible in the viewport

Starting URL: https://www.selenium.dev/selenium/web/scrolling_tests/frame_with_nested_scrolling_frame_out_of_view.html

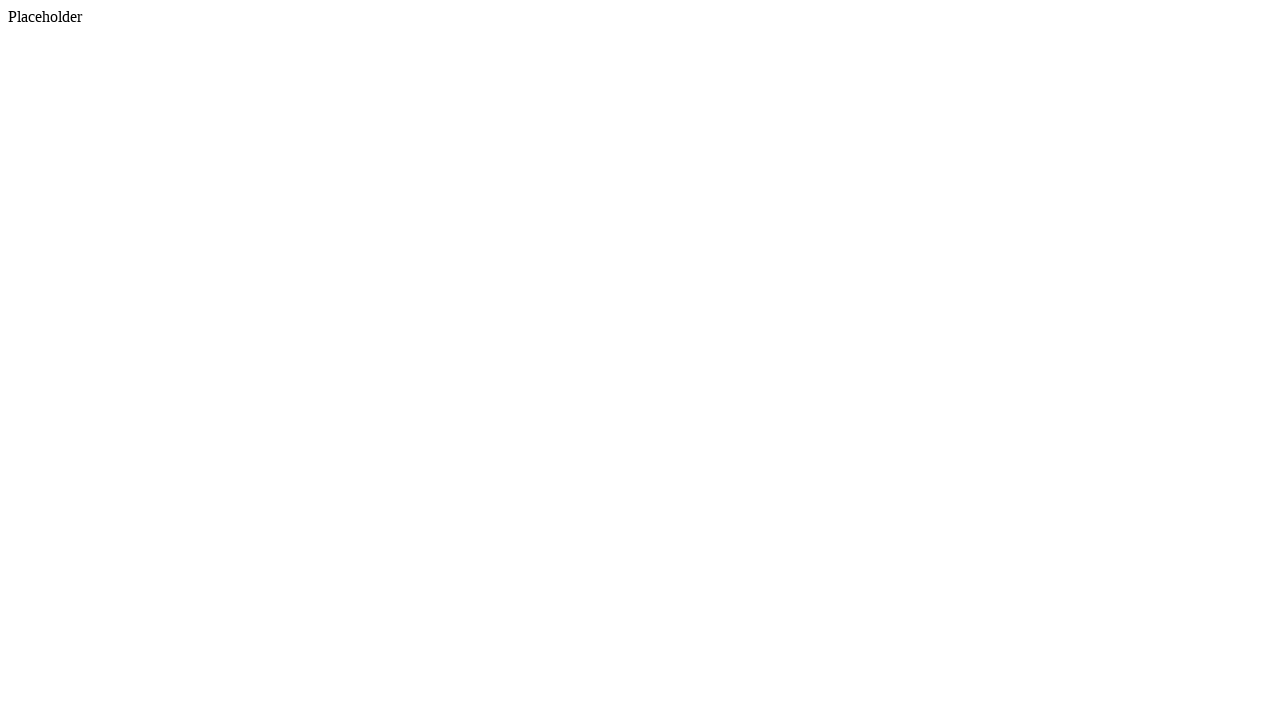

Located iframe element on the page
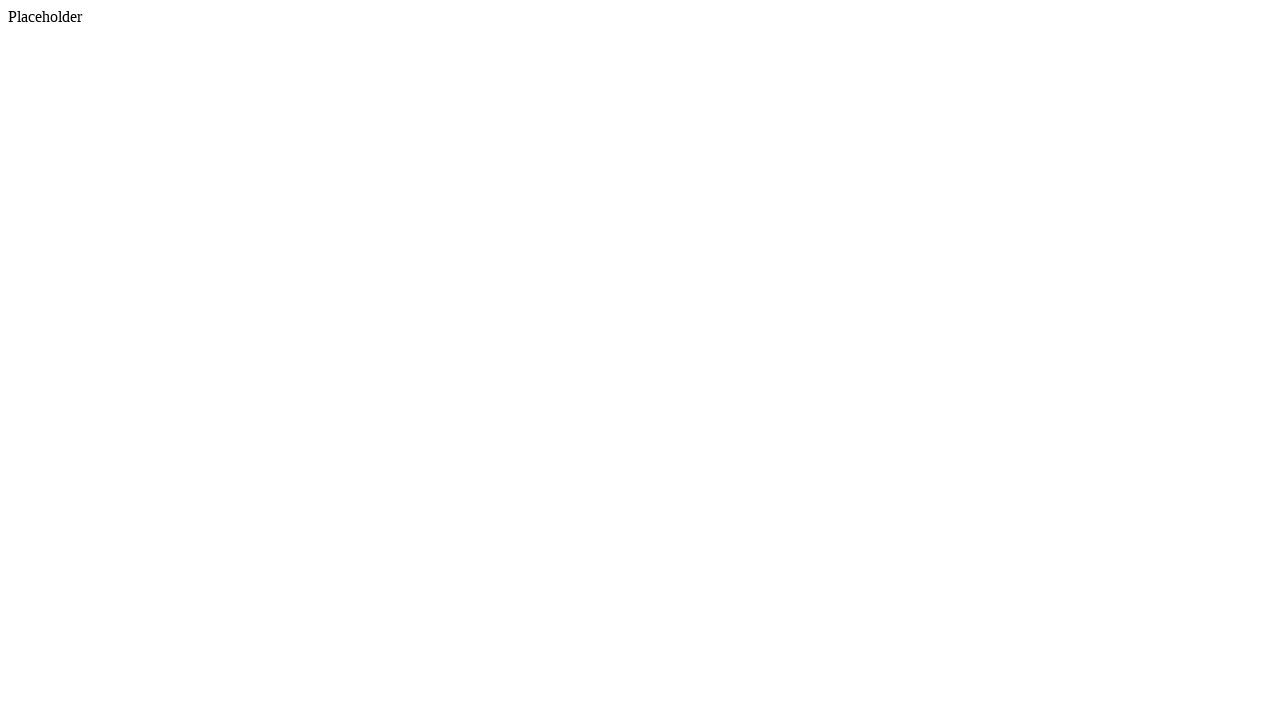

Scrolled iframe element into view
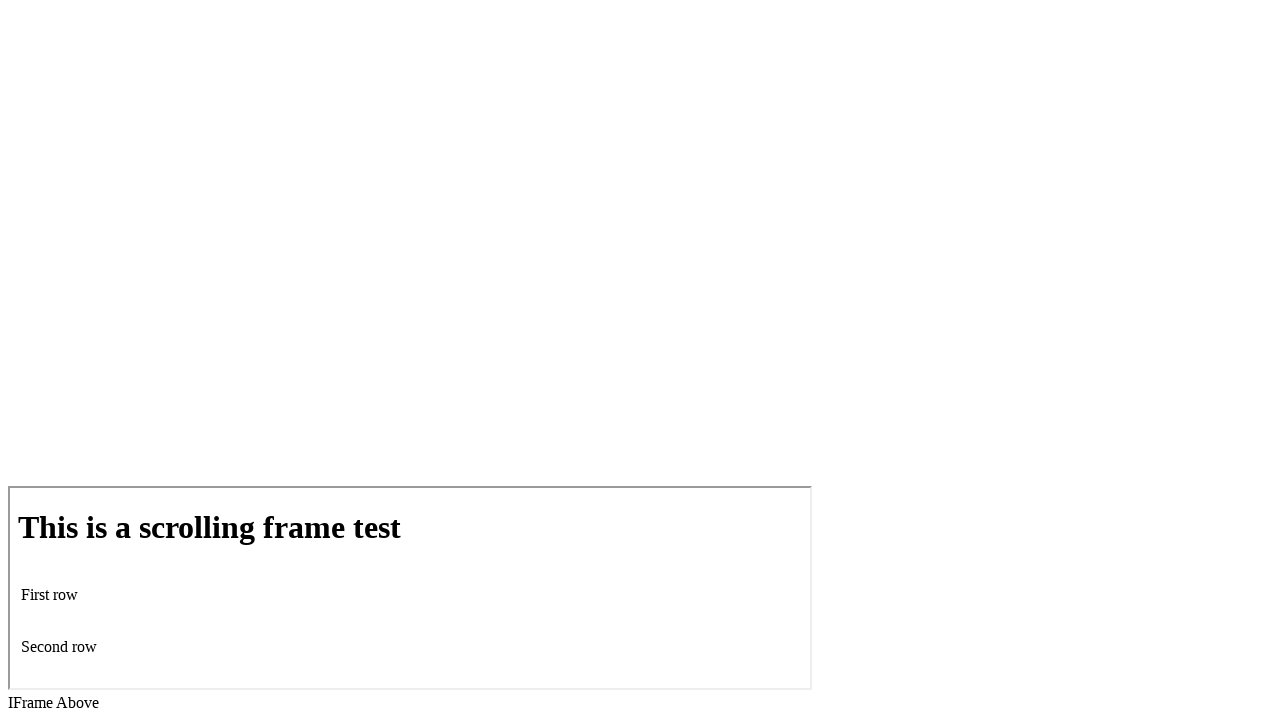

Verified iframe is now visible in the viewport
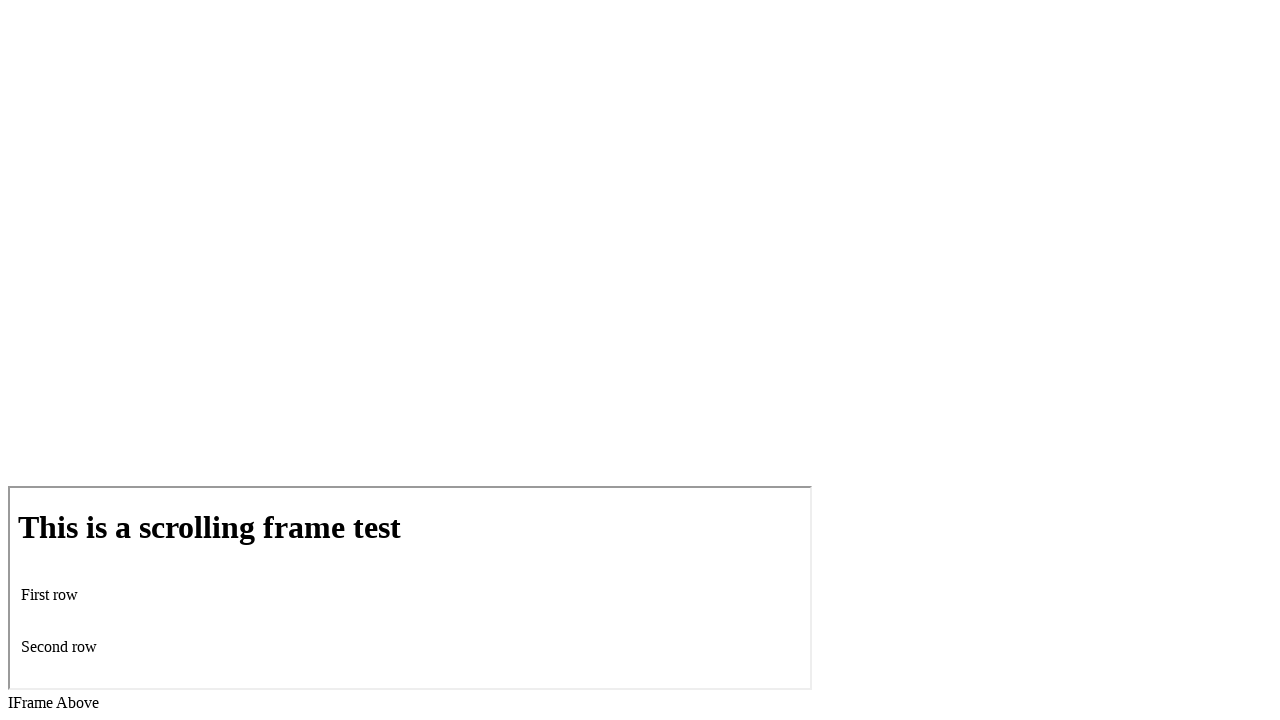

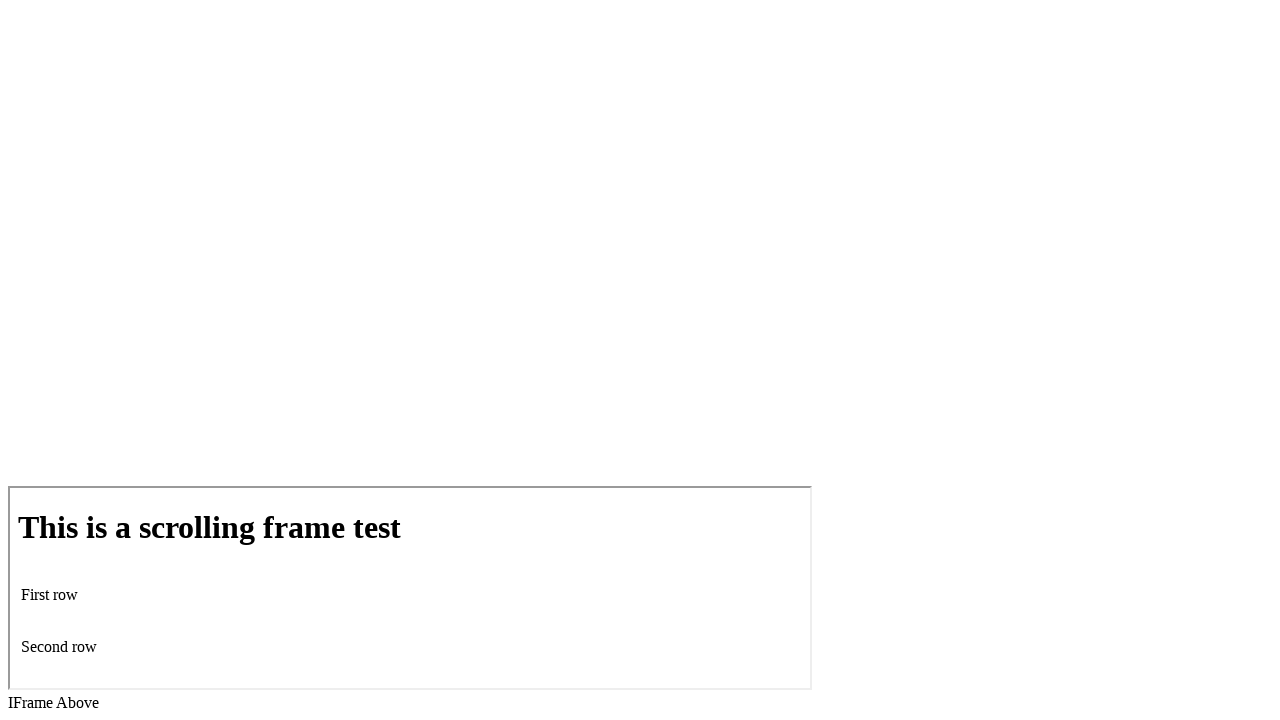